Tests a wait scenario by waiting for a verify button to become clickable, clicking it, and verifying the success message appears

Starting URL: http://suninjuly.github.io/wait2.html

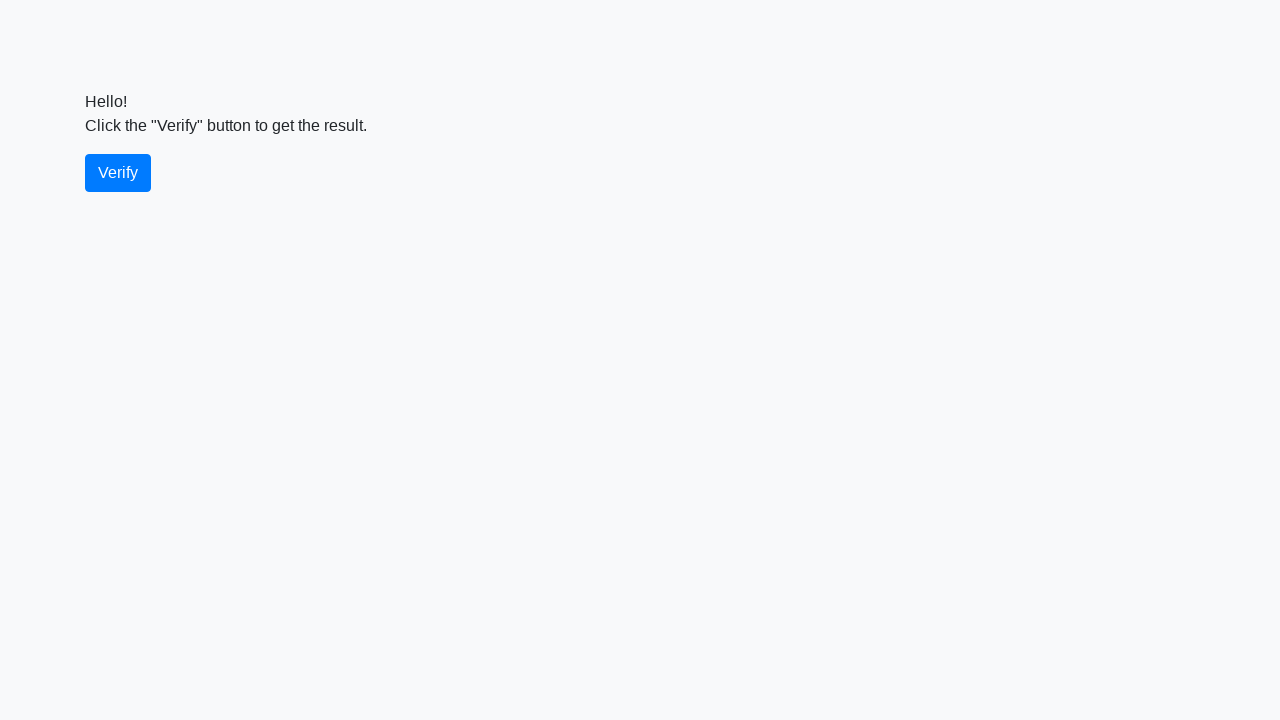

Waited for verify button to become visible
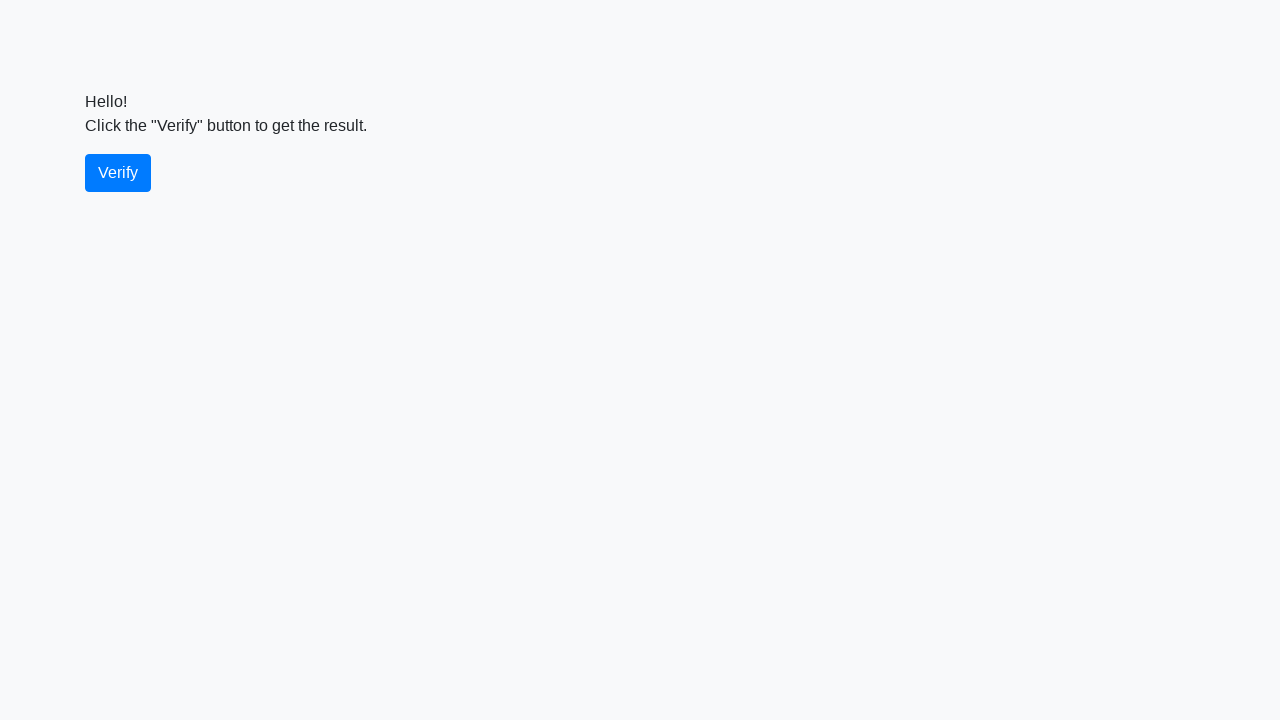

Clicked the verify button at (118, 173) on #verify
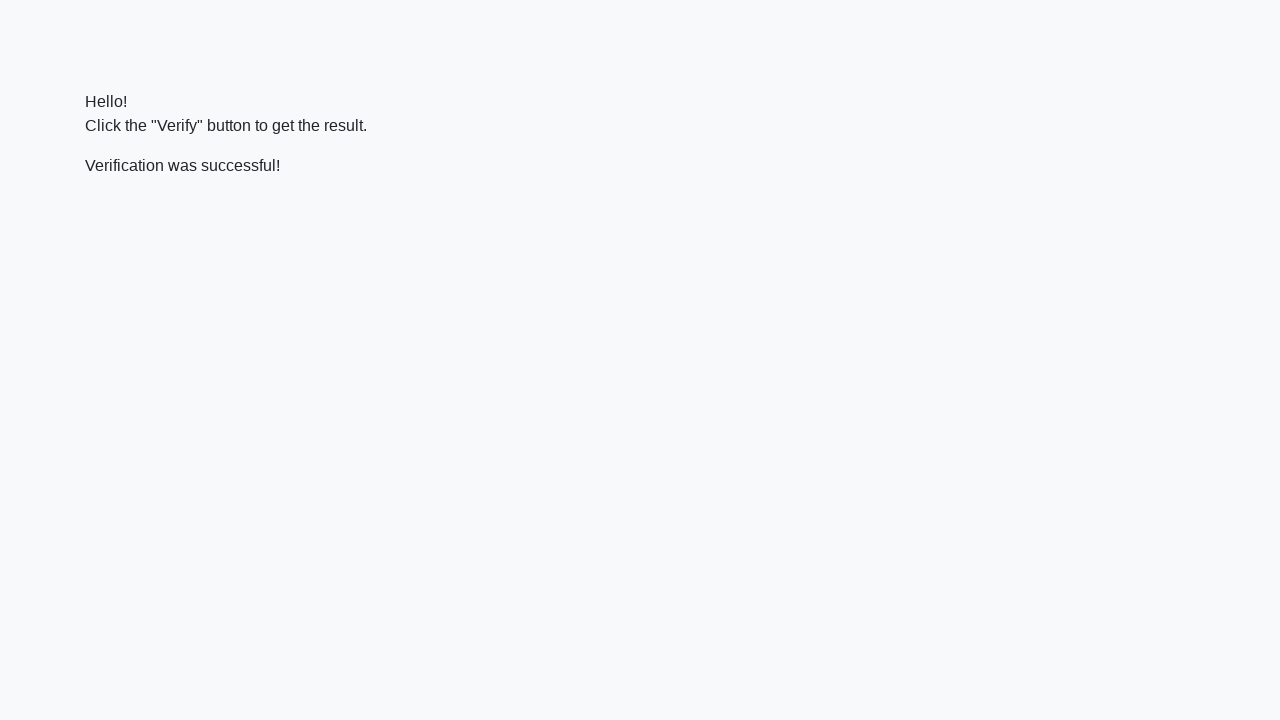

Located the verify message element
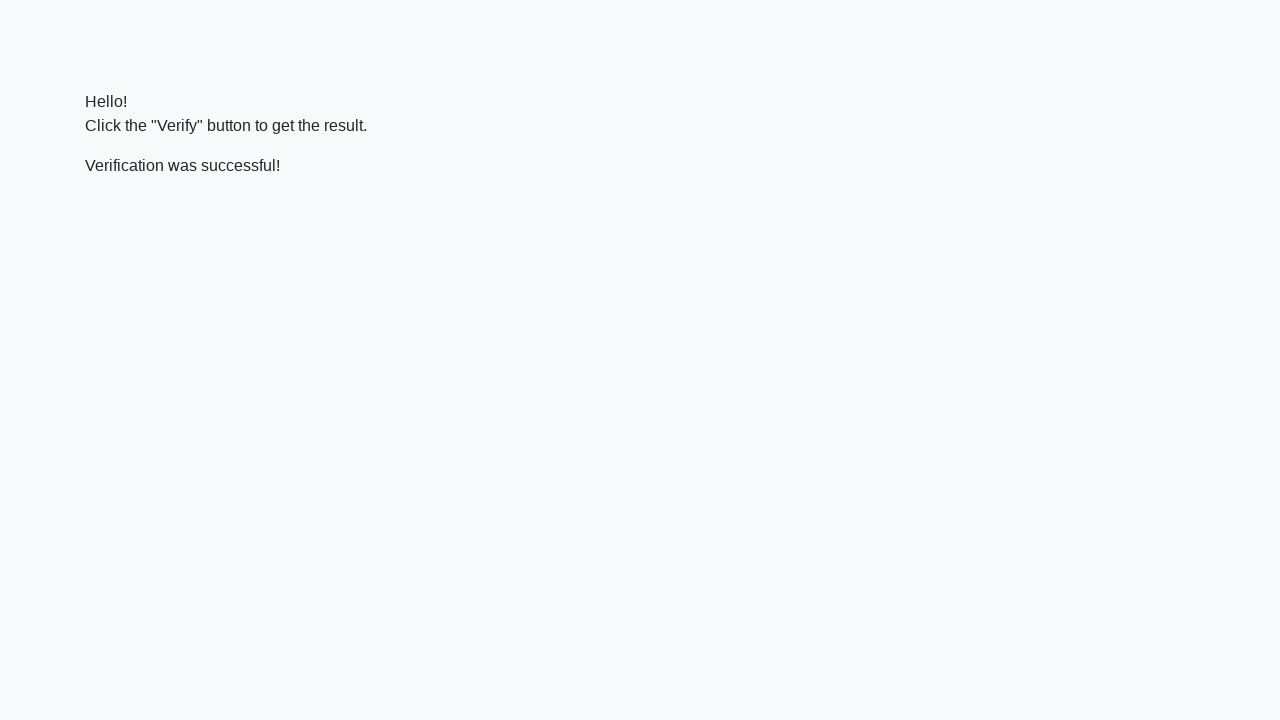

Waited for success message to become visible
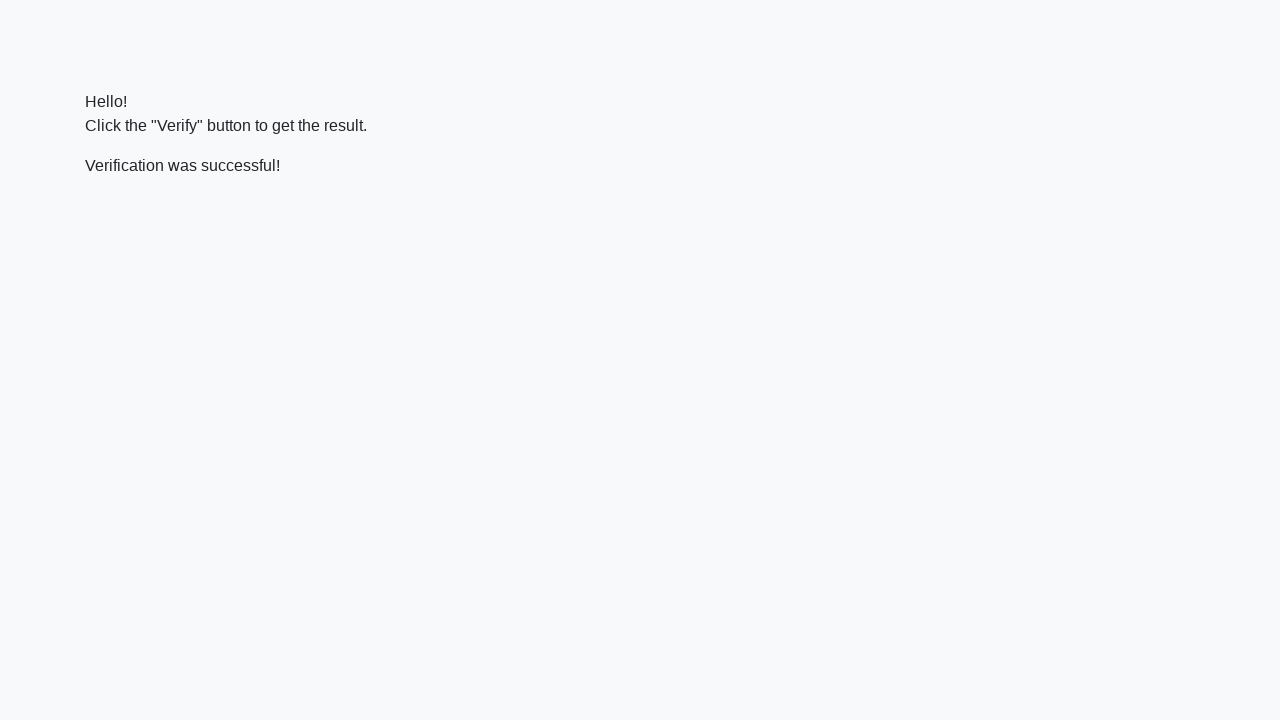

Verified that success message contains 'successful'
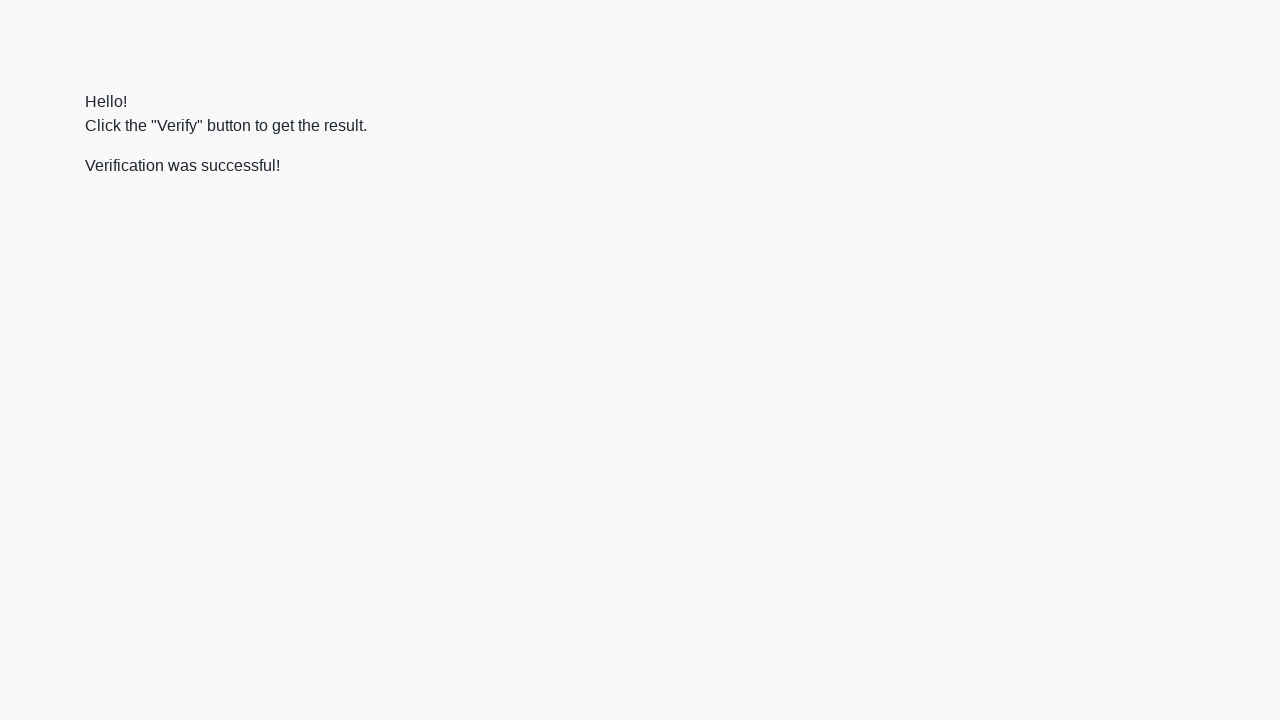

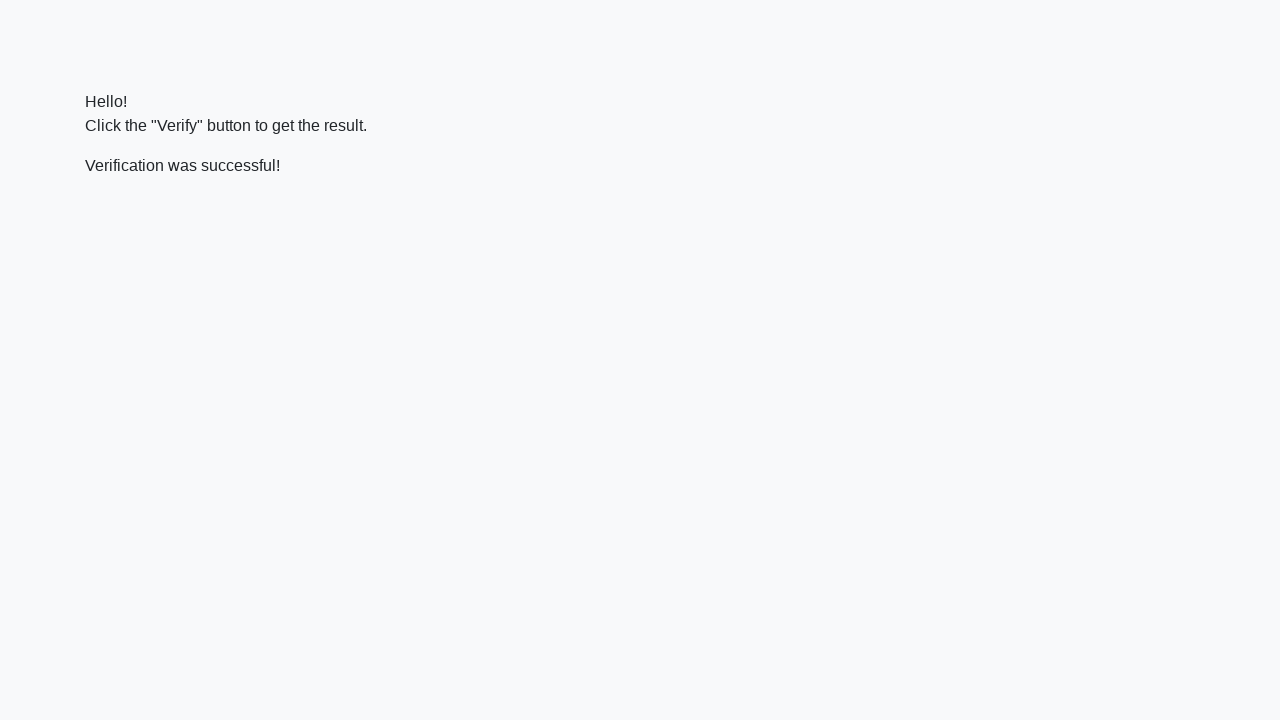